Tests window handling by clicking a link that opens a new tab, switching to the new tab to verify its heading, then switching back to the original tab to verify its heading.

Starting URL: https://the-internet.herokuapp.com/iframe

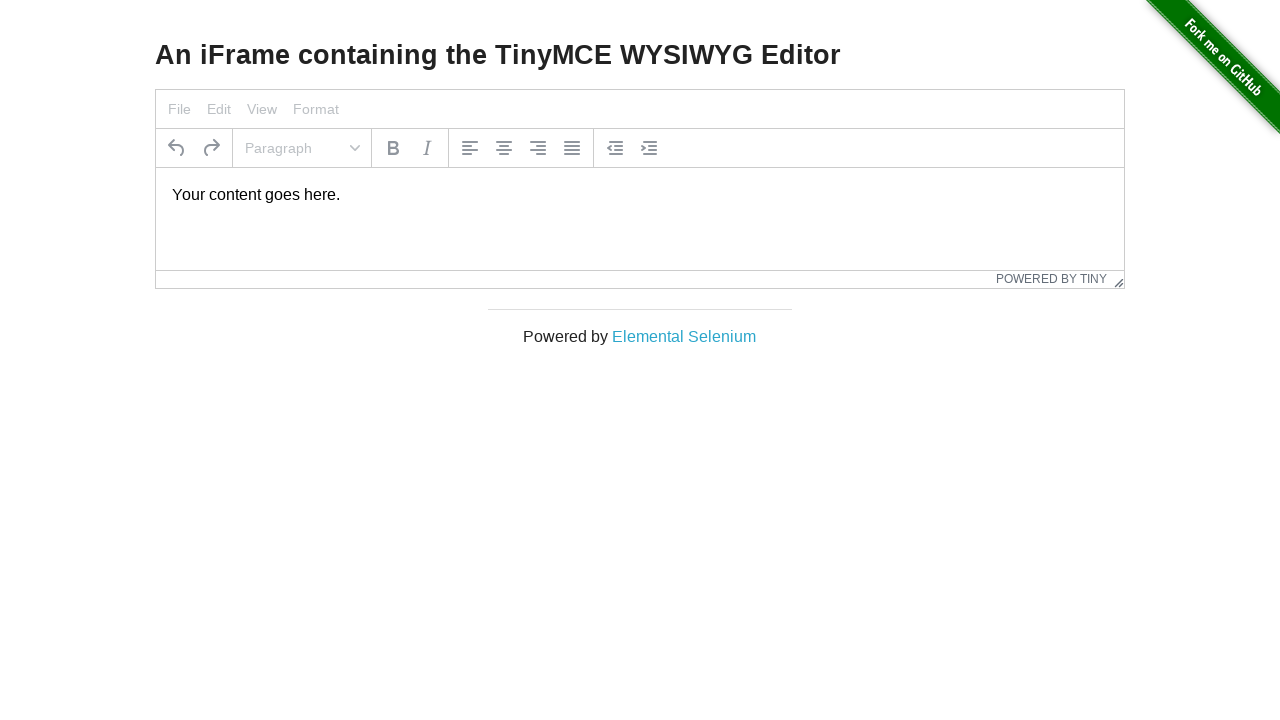

Clicked 'Elemental Selenium' link to open new tab at (684, 336) on text=Elemental Selenium
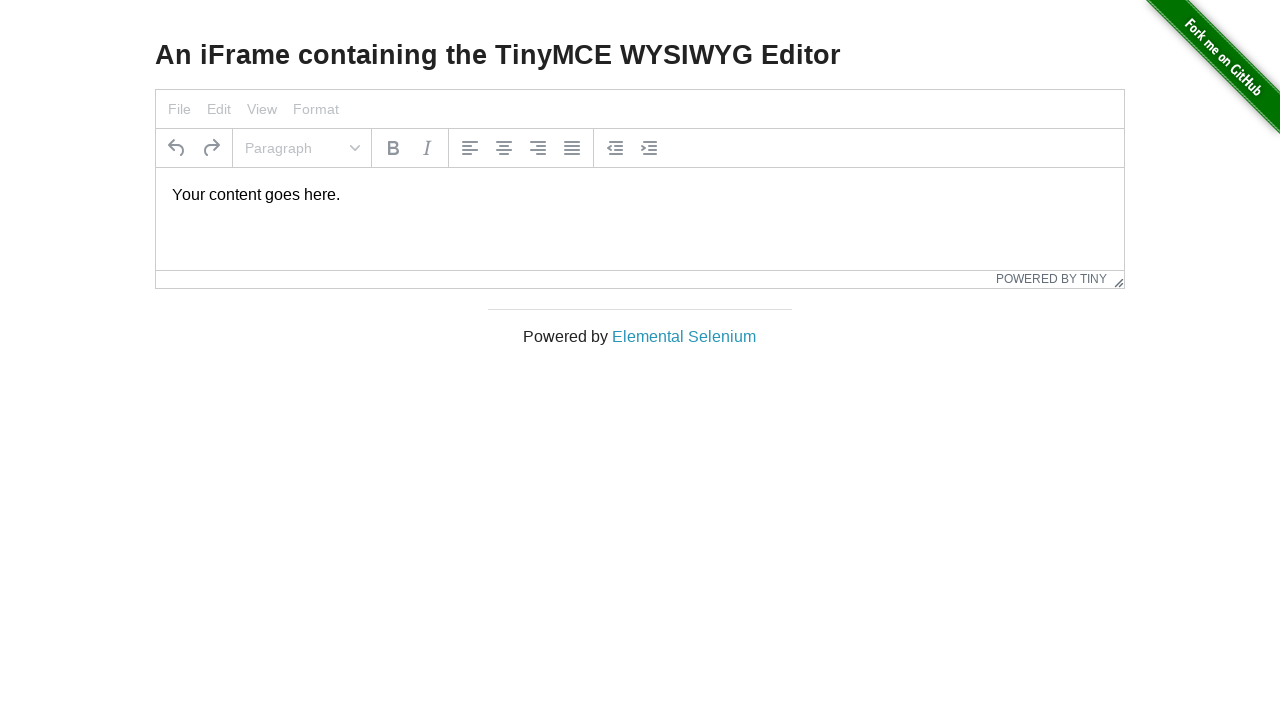

New tab opened and page loaded
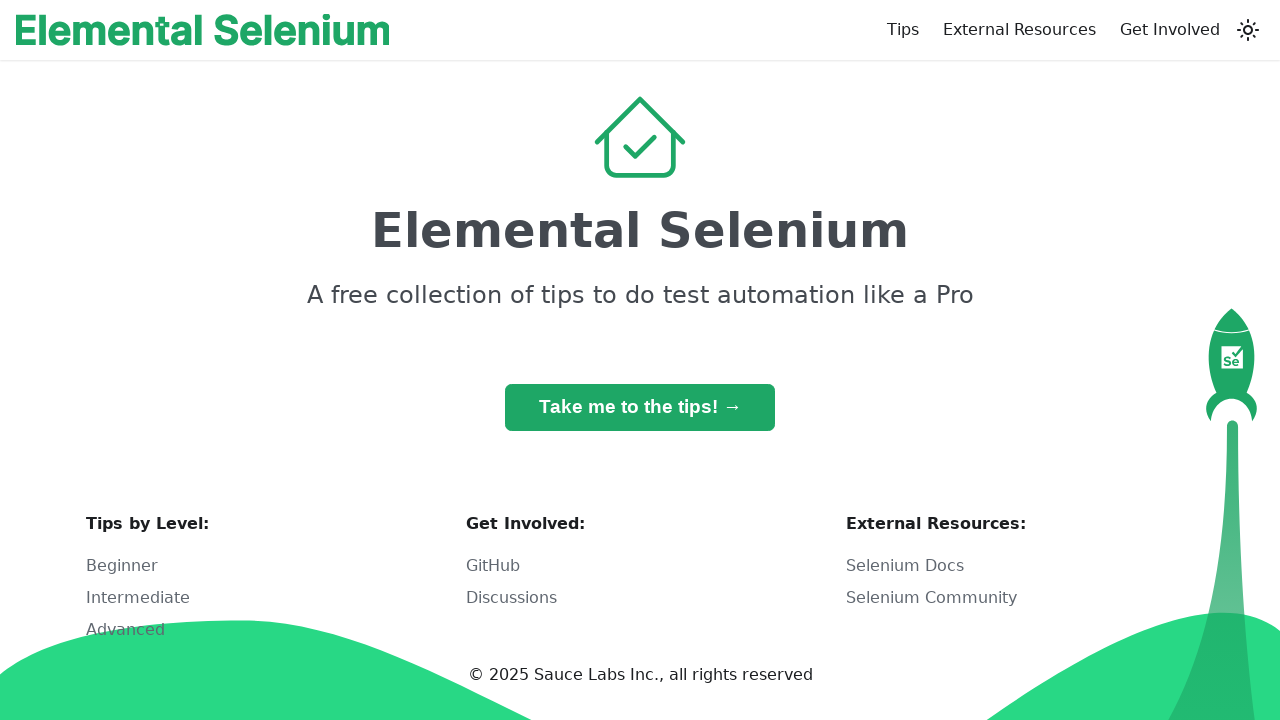

Retrieved heading text from new tab
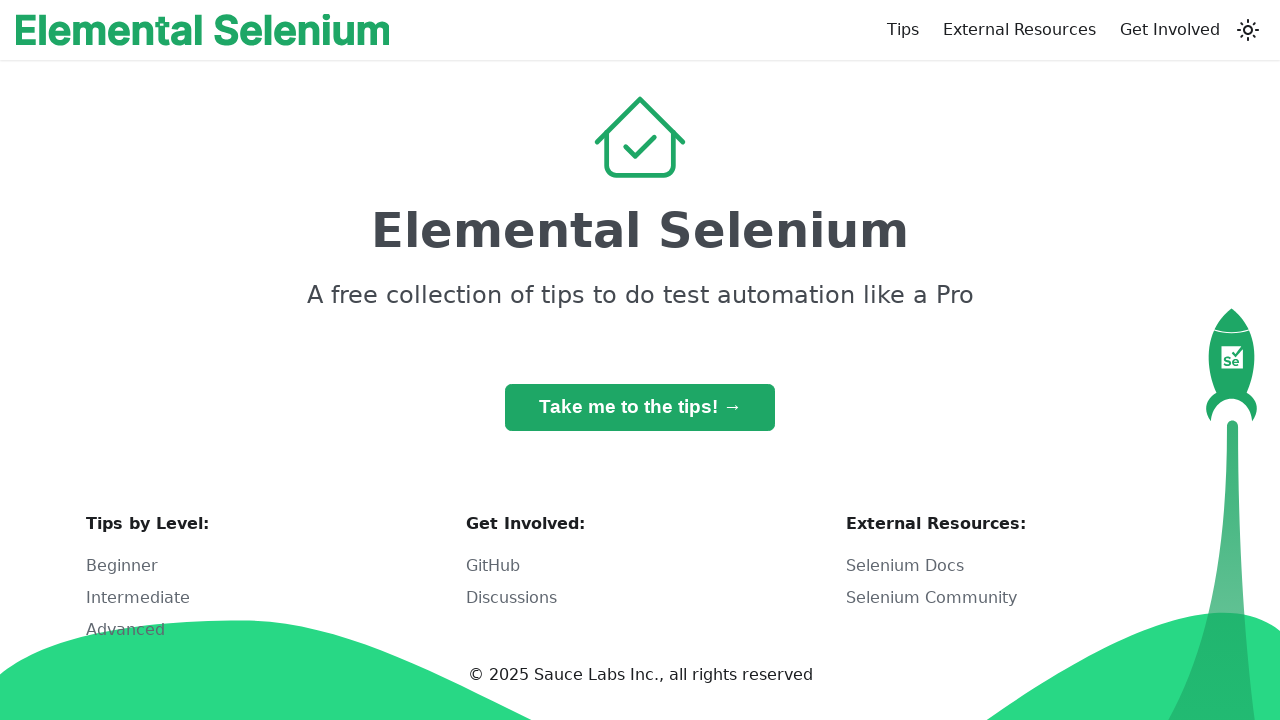

Verified new tab heading is 'Elemental Selenium'
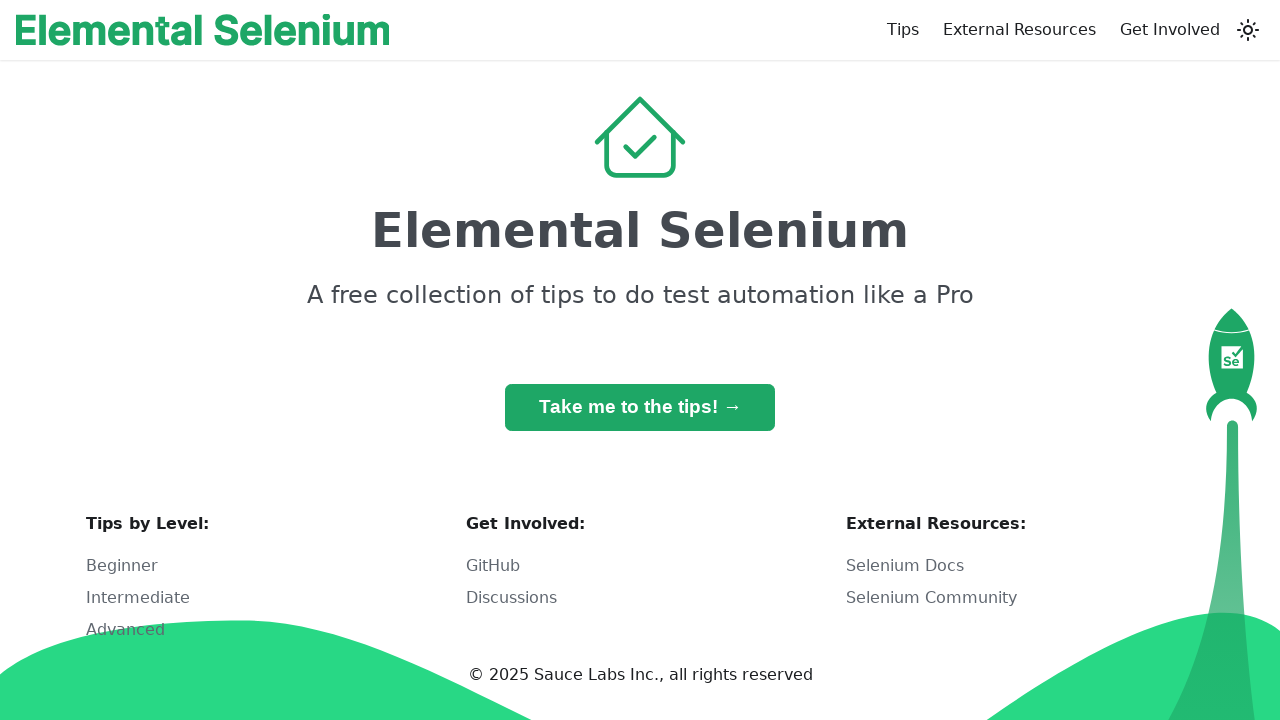

Switched back to original tab
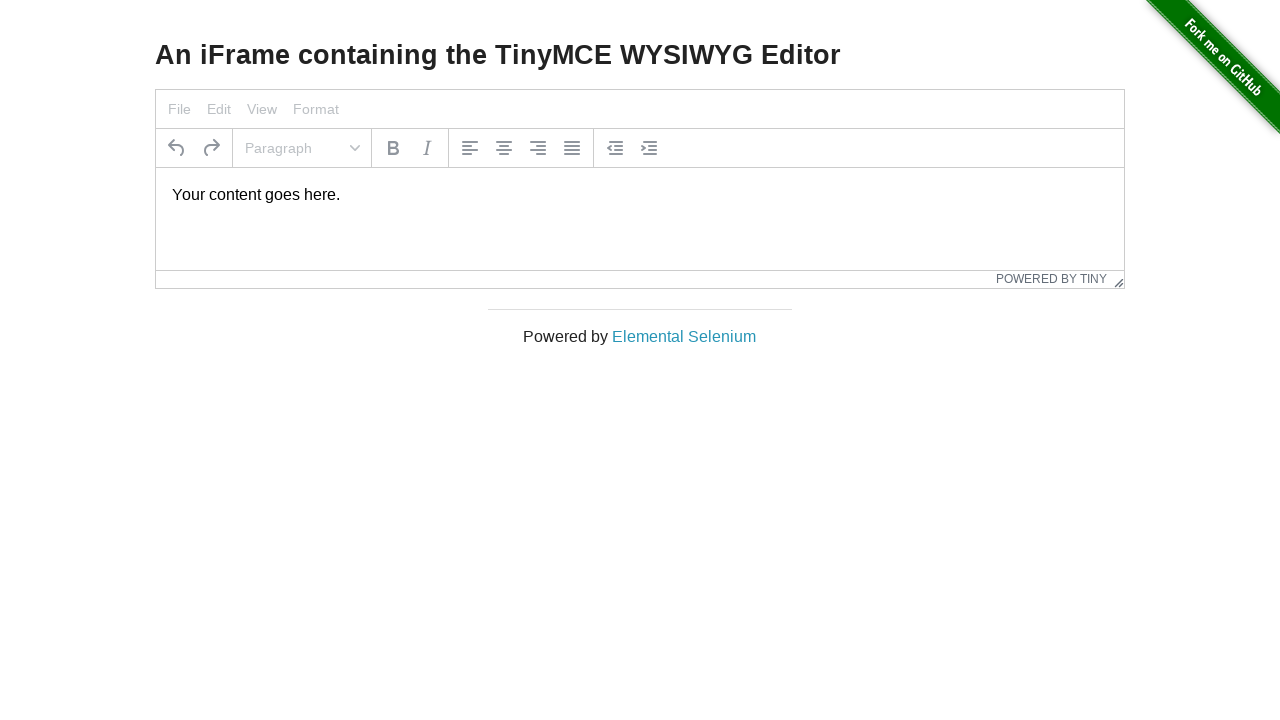

Retrieved heading text from original tab
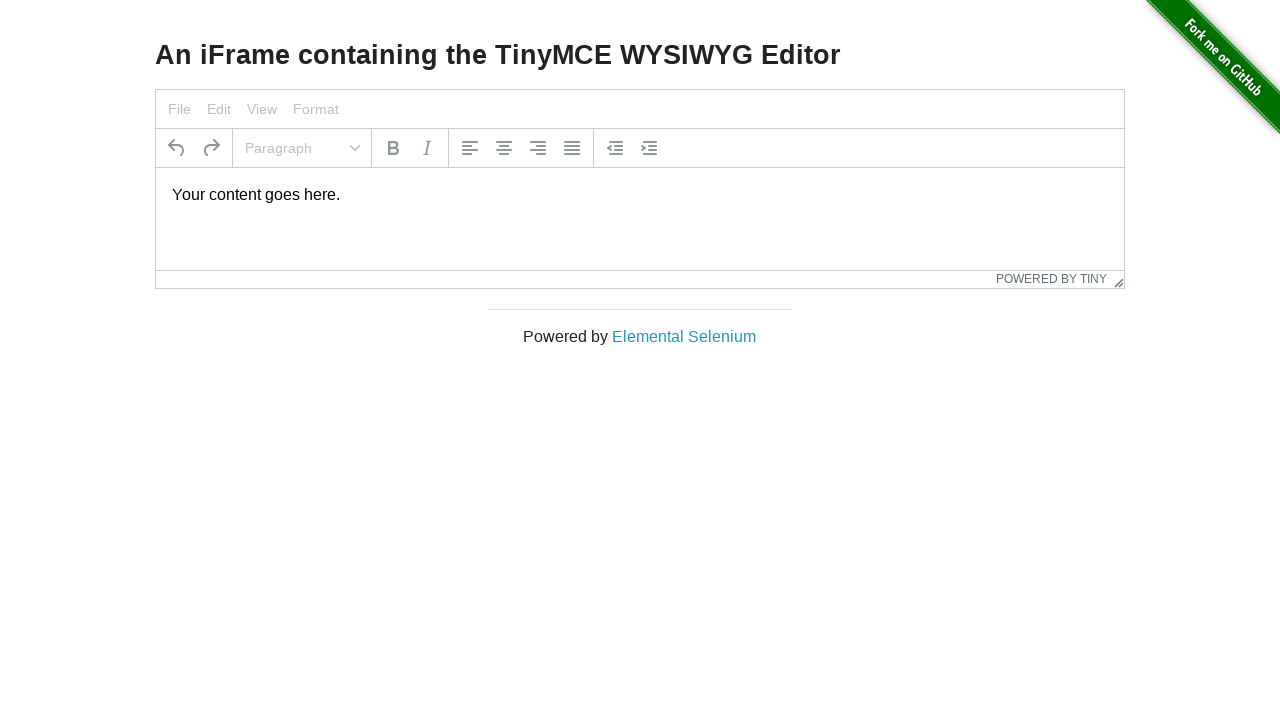

Verified original tab heading is 'An iFrame containing the TinyMCE WYSIWYG Editor'
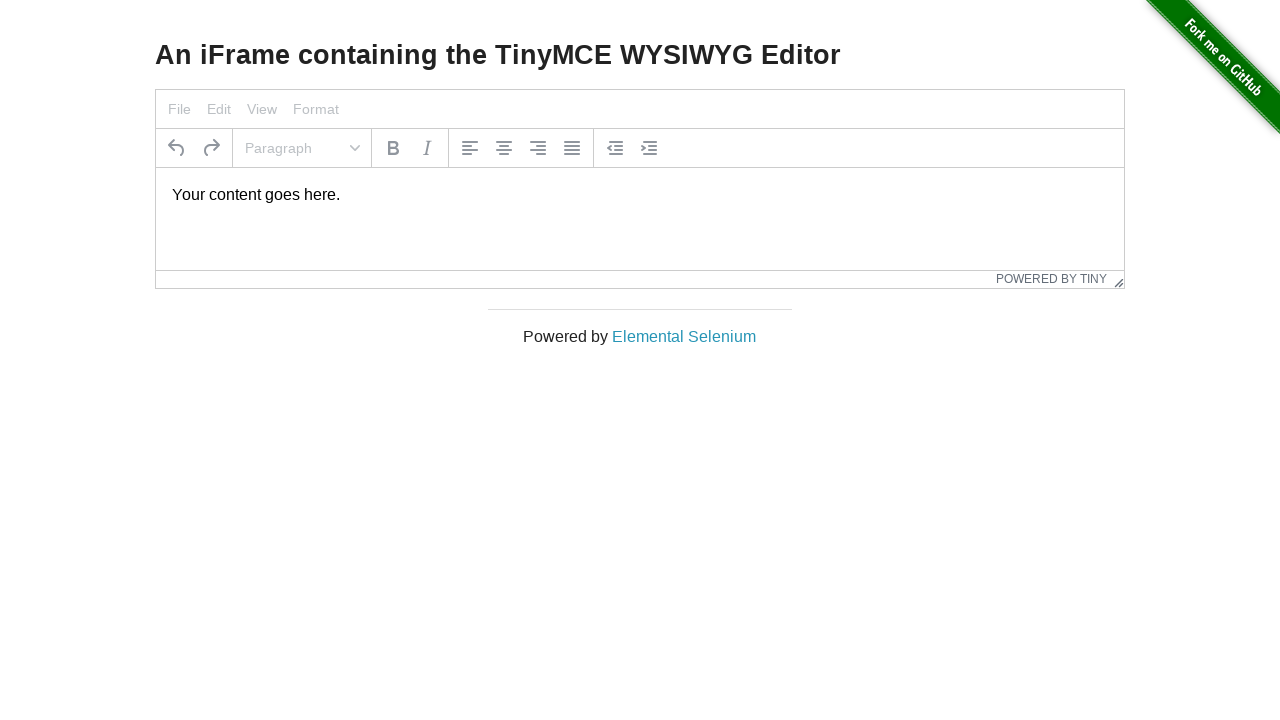

Closed new tab
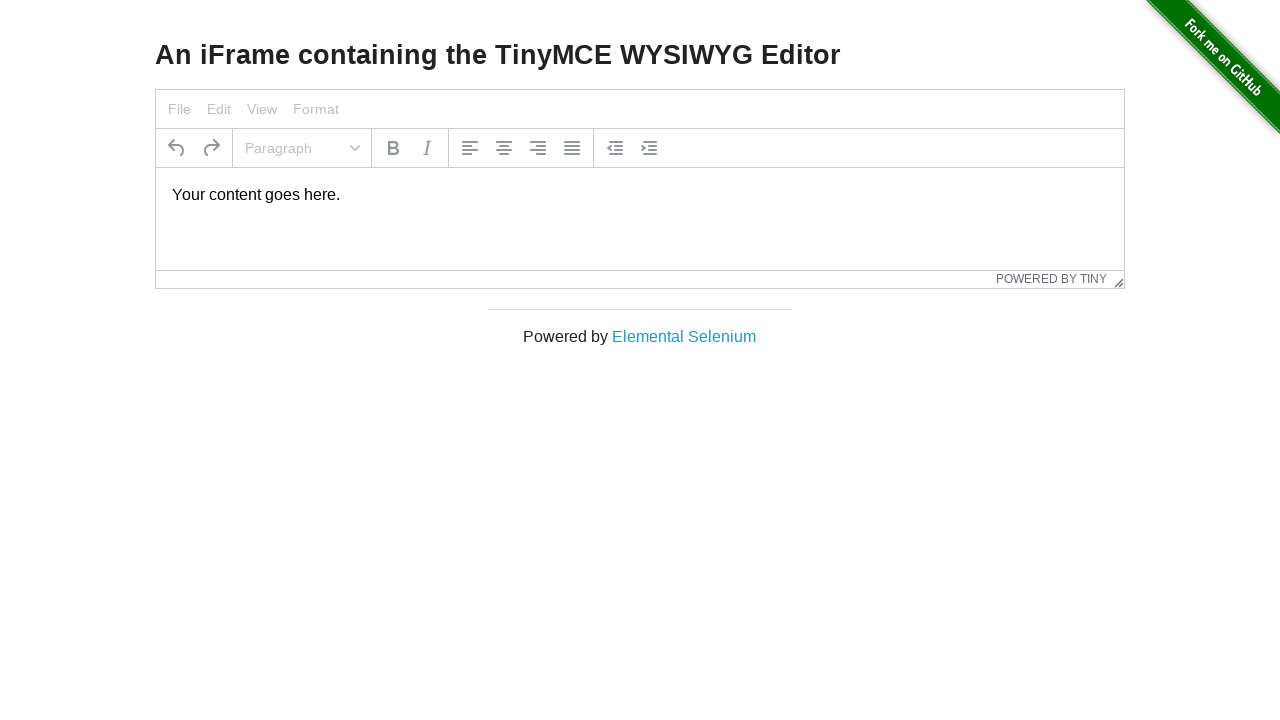

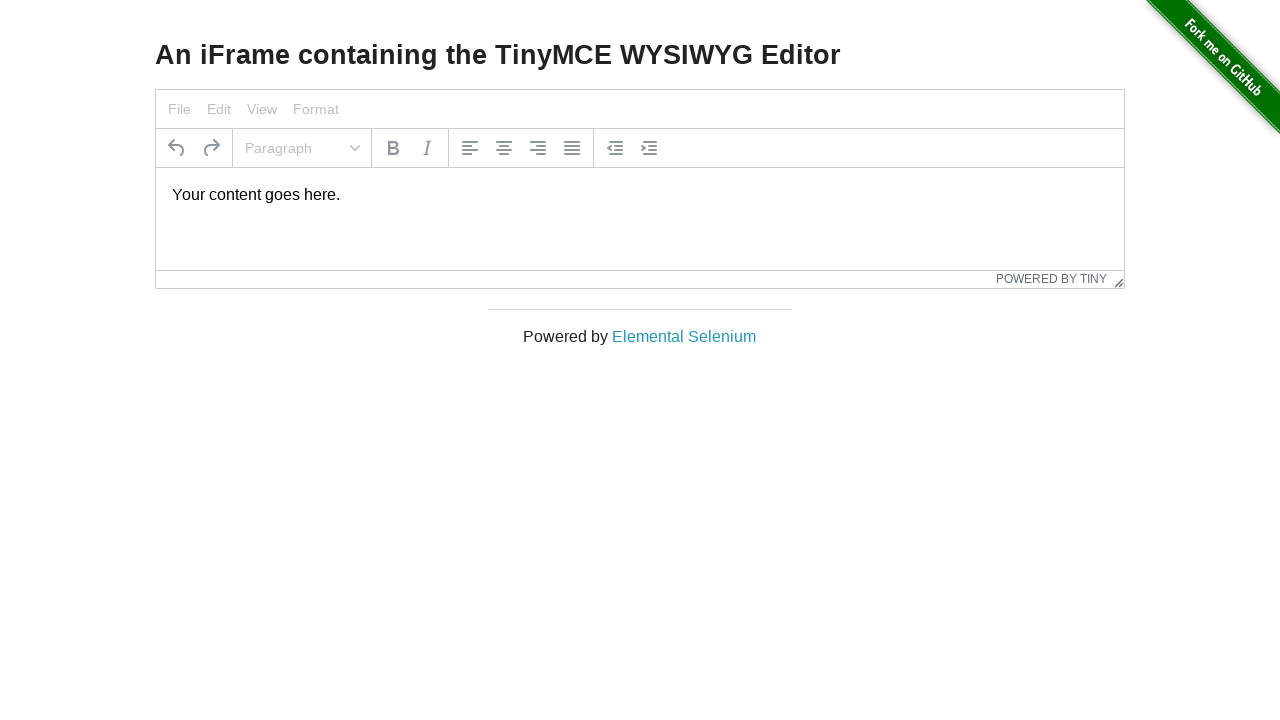